Tests DuckDuckGo search functionality by searching for "LambdaTest" and verifying the page title contains the search term

Starting URL: https://duckduckgo.com

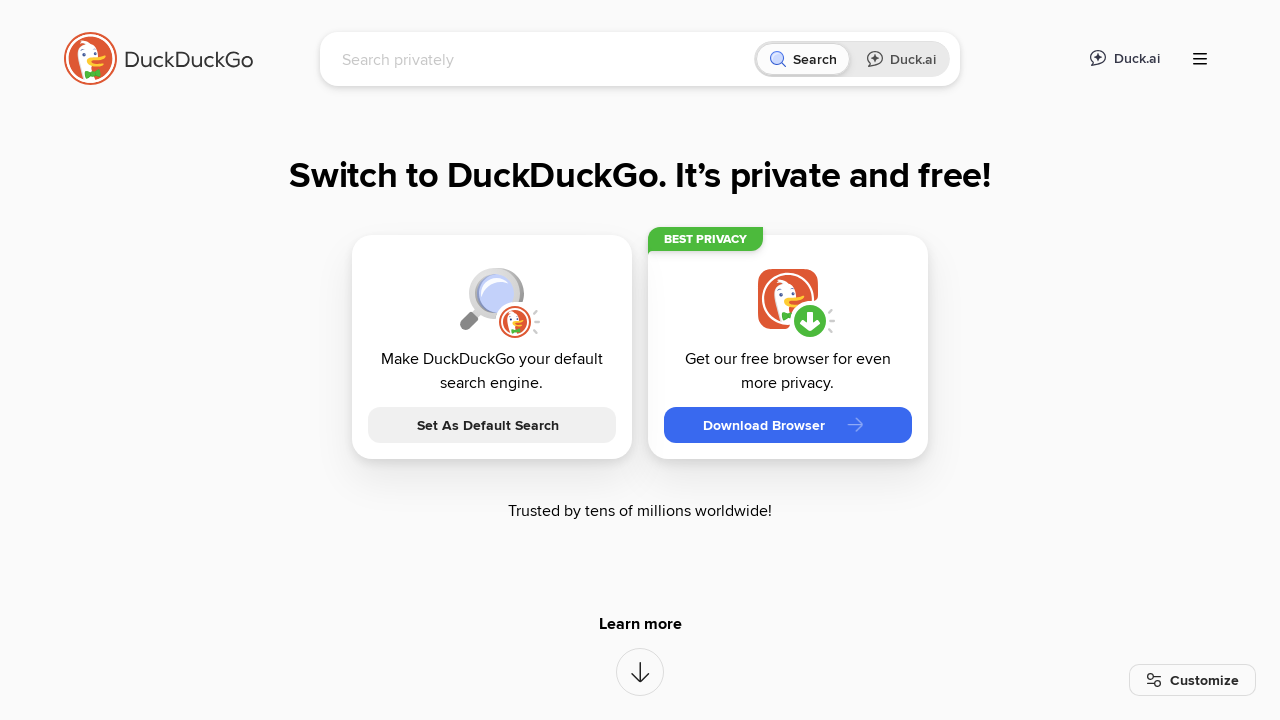

Clicked on the search input field at (544, 59) on [name="q"]
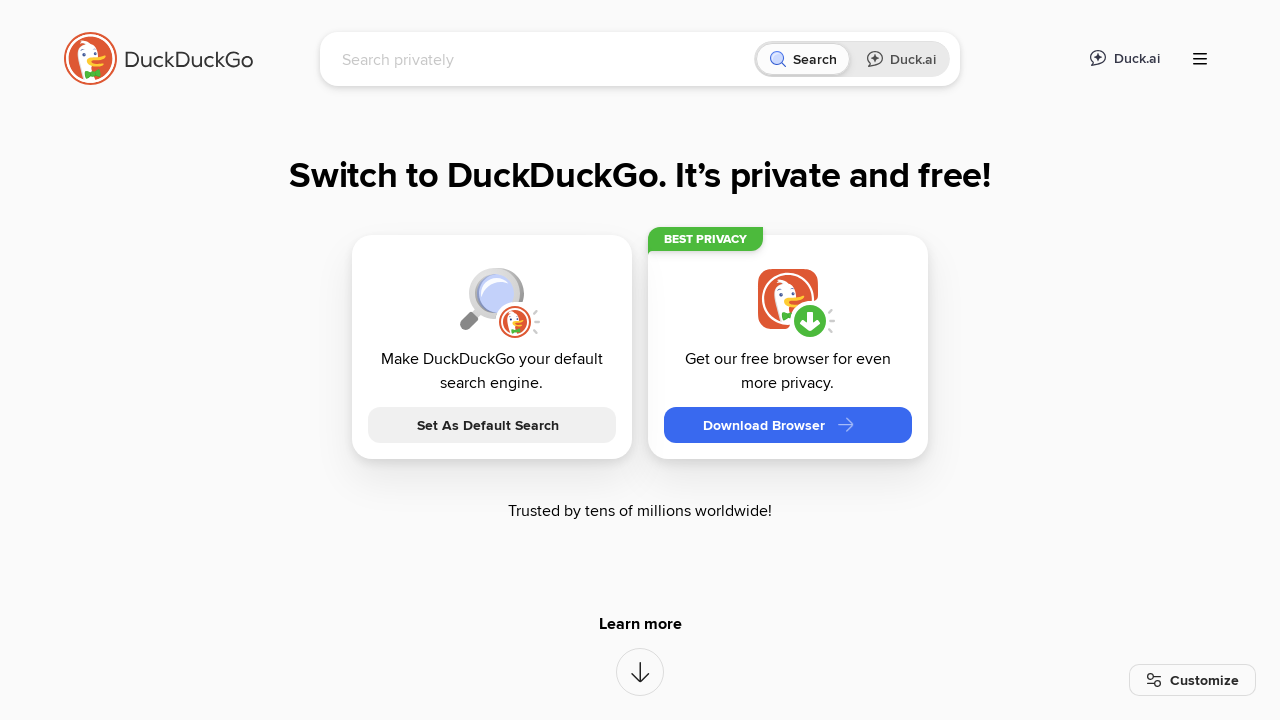

Typed 'LambdaTest' in the search field on [name="q"]
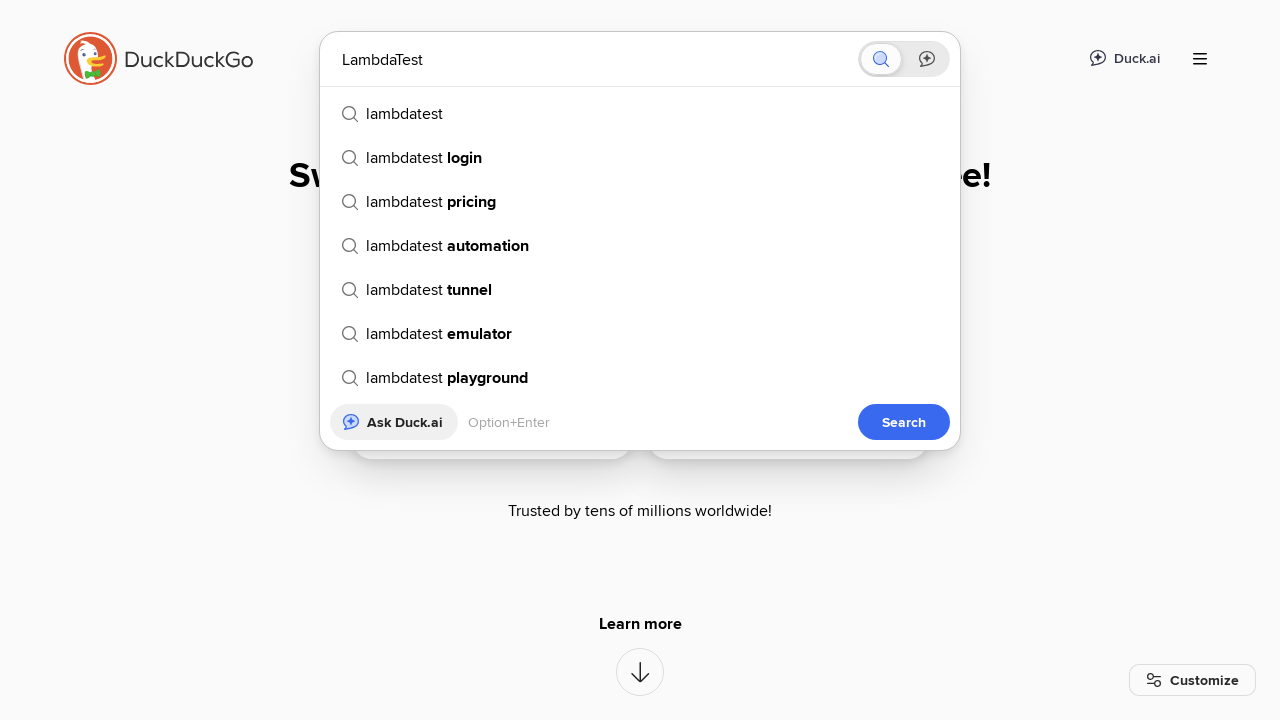

Pressed Enter to submit the search on [name="q"]
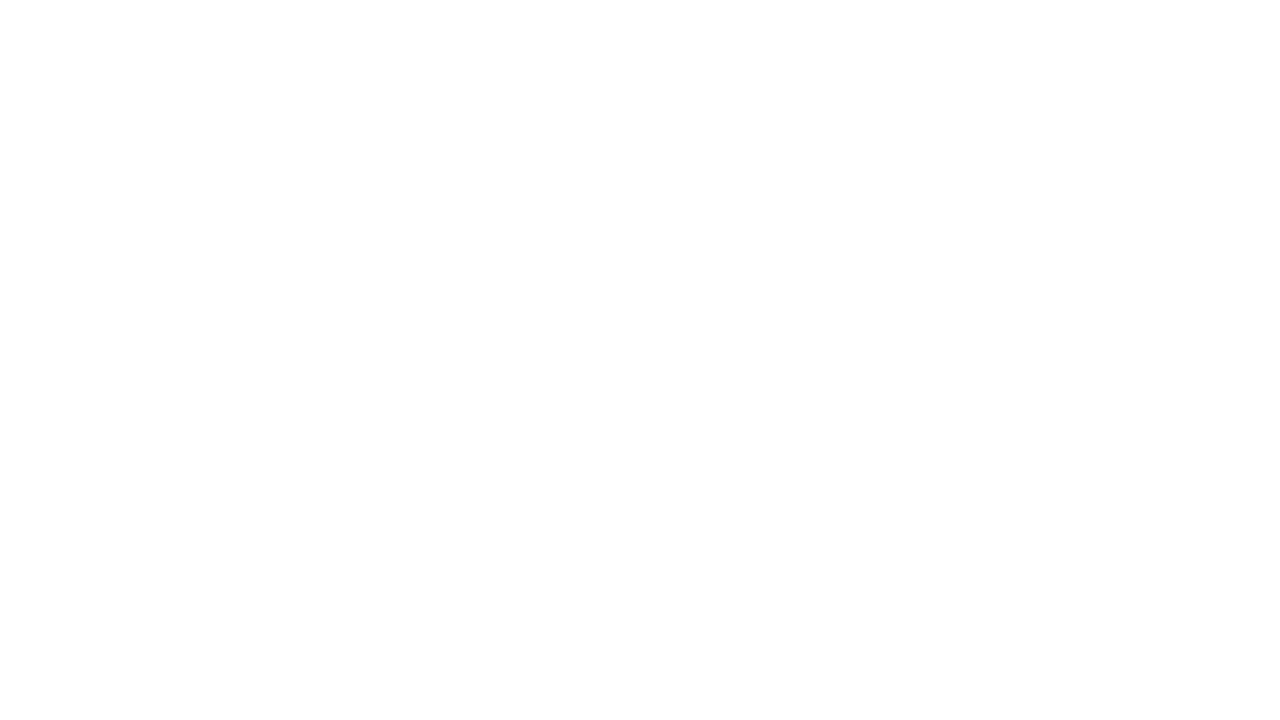

Waited for page to load - DOM content loaded
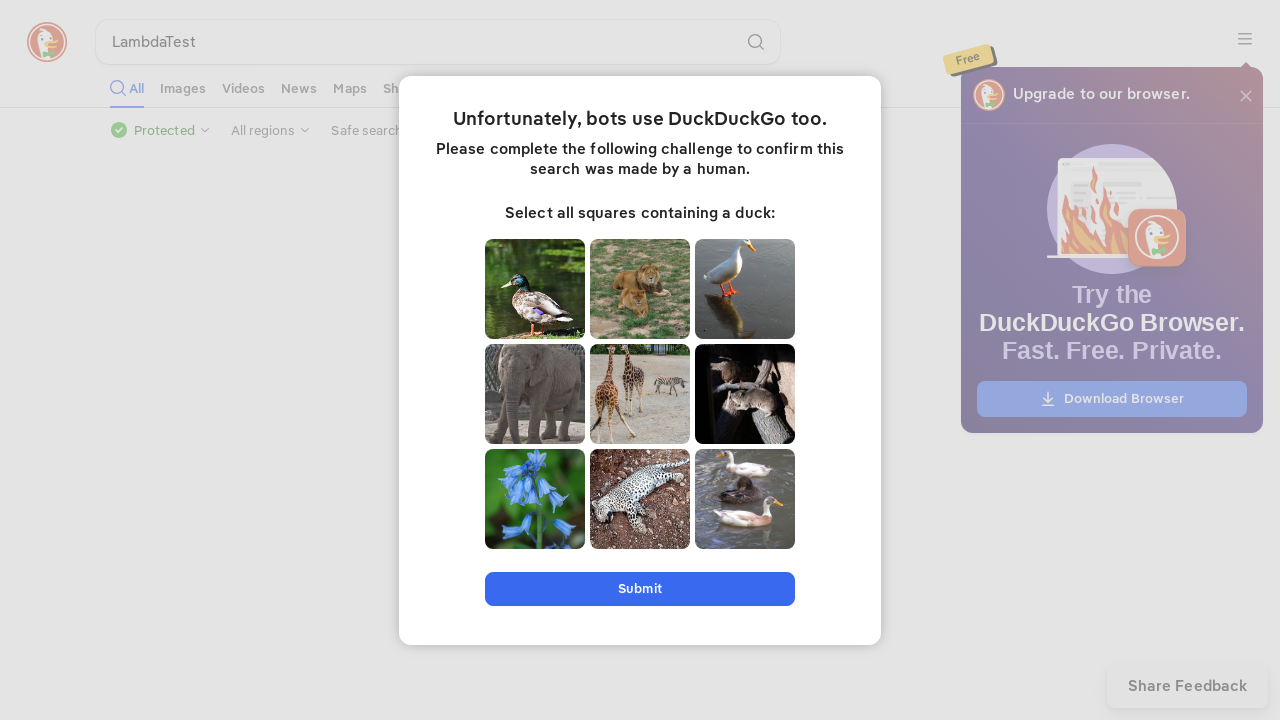

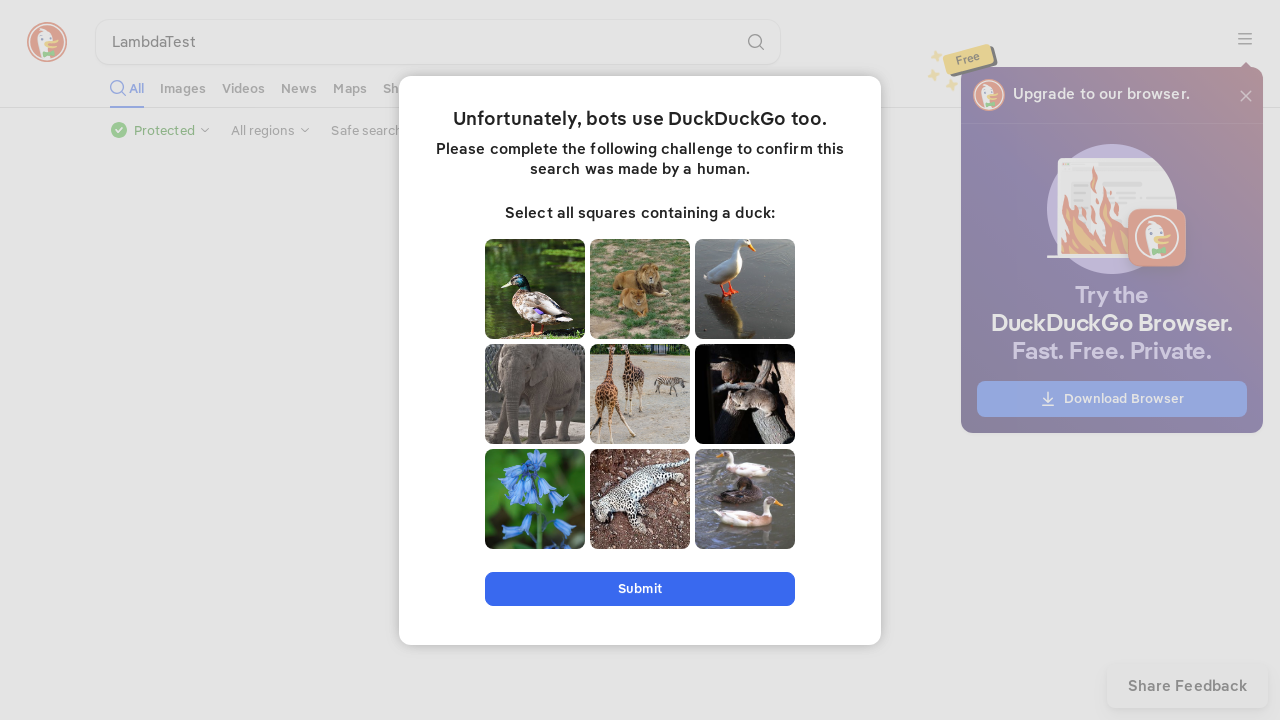